Tests the calculator.net website by clicking on "Financial Calculators" link, then using the search functionality to search for a calculator.

Starting URL: https://calculator.net

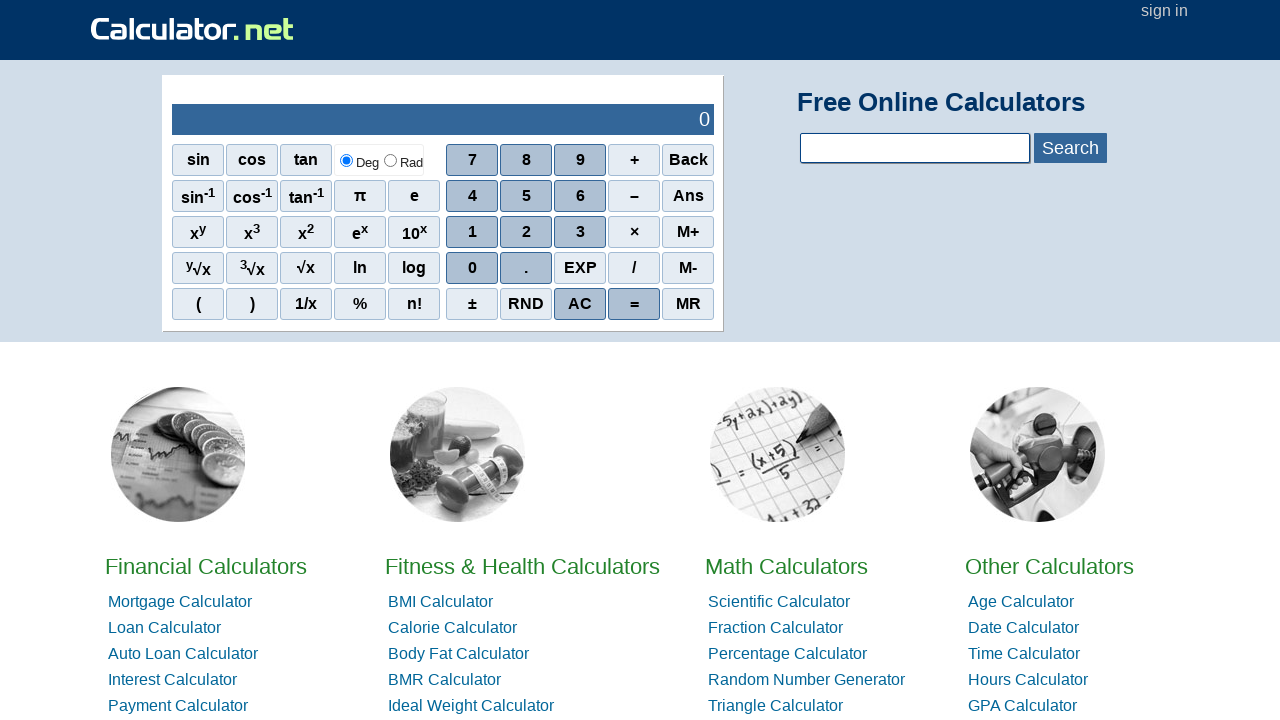

Clicked on 'Financial Calculators' link at (206, 566) on text=Financial Calculators
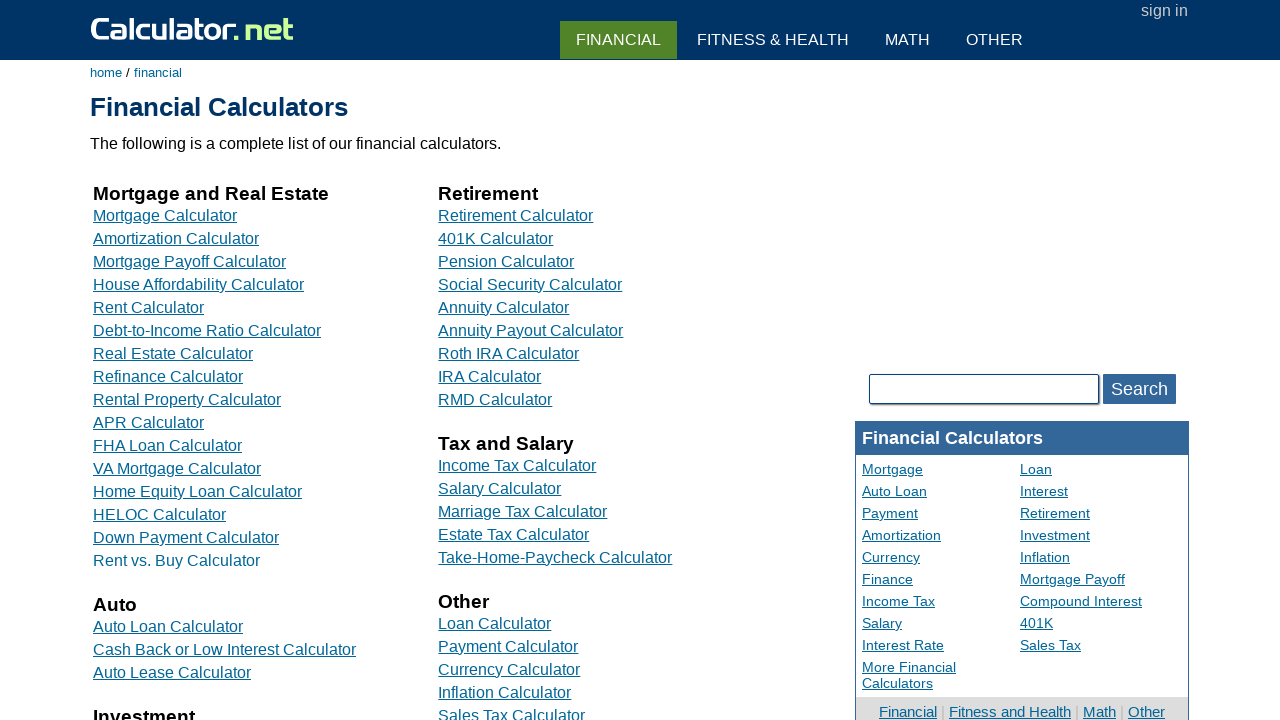

Filled search field with 'search calculator' on input#calcSearchTerm
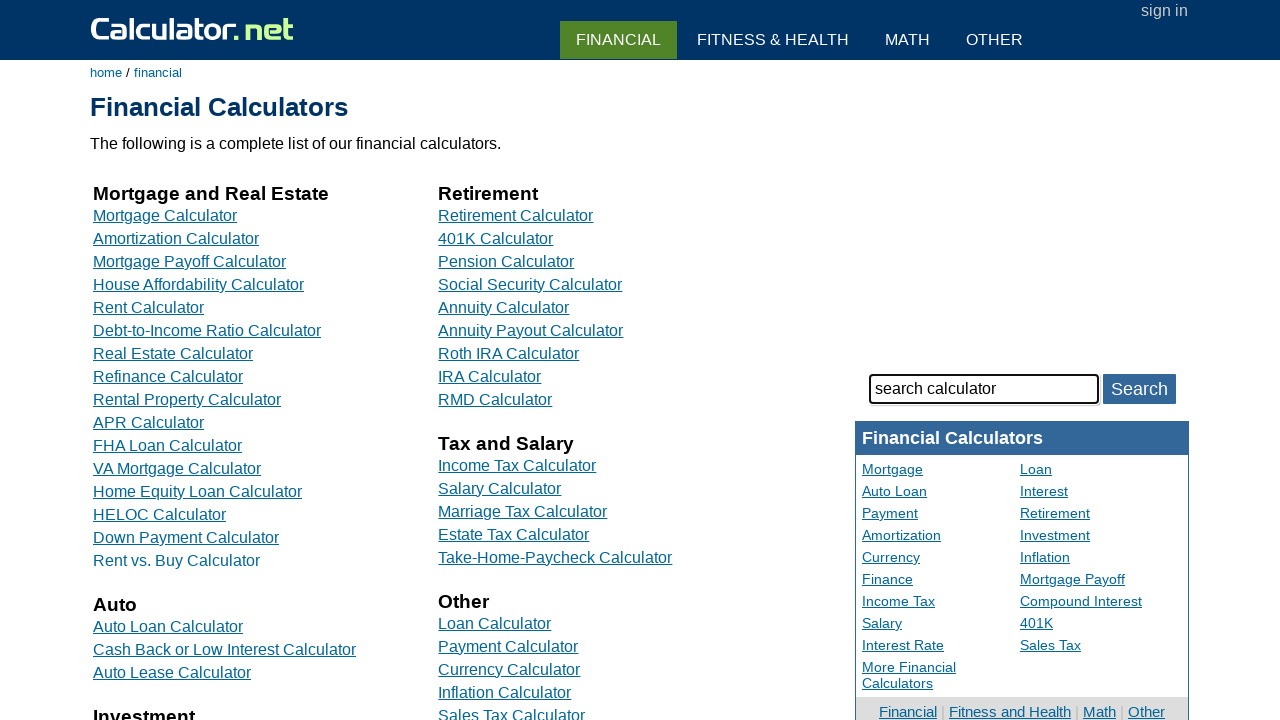

Clicked the search button to perform calculator search at (1139, 388) on span#bluebtn
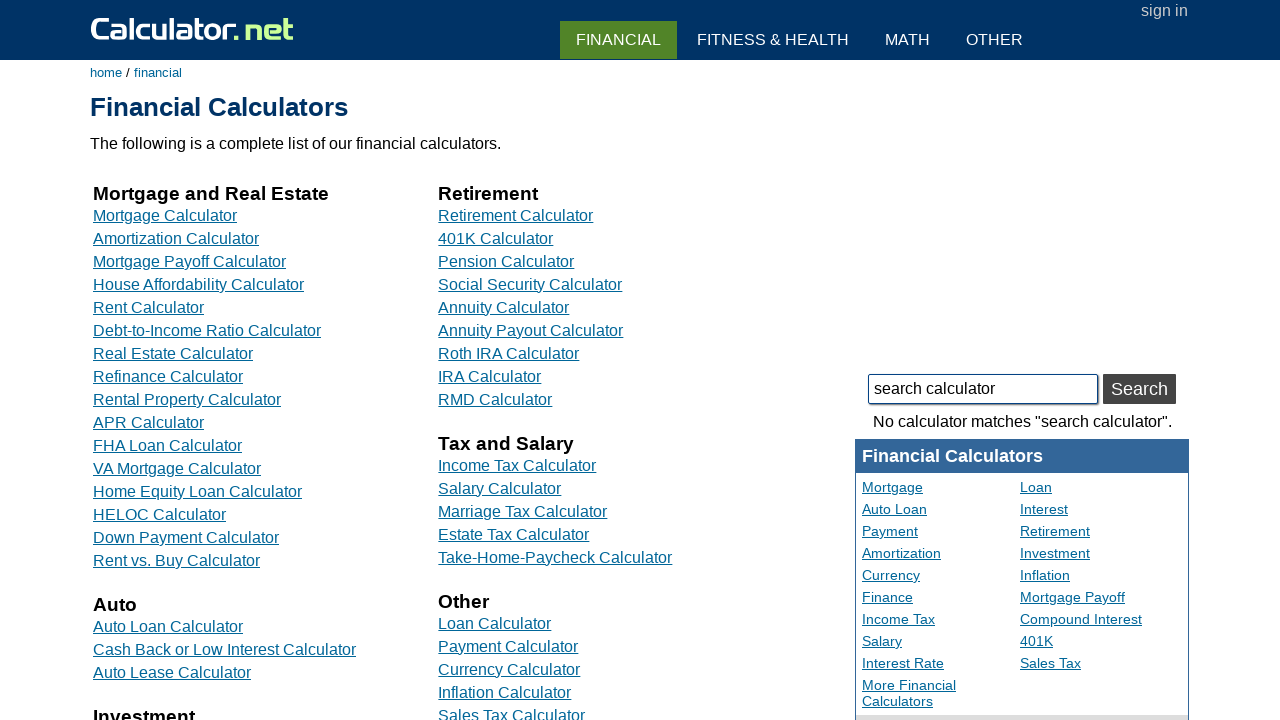

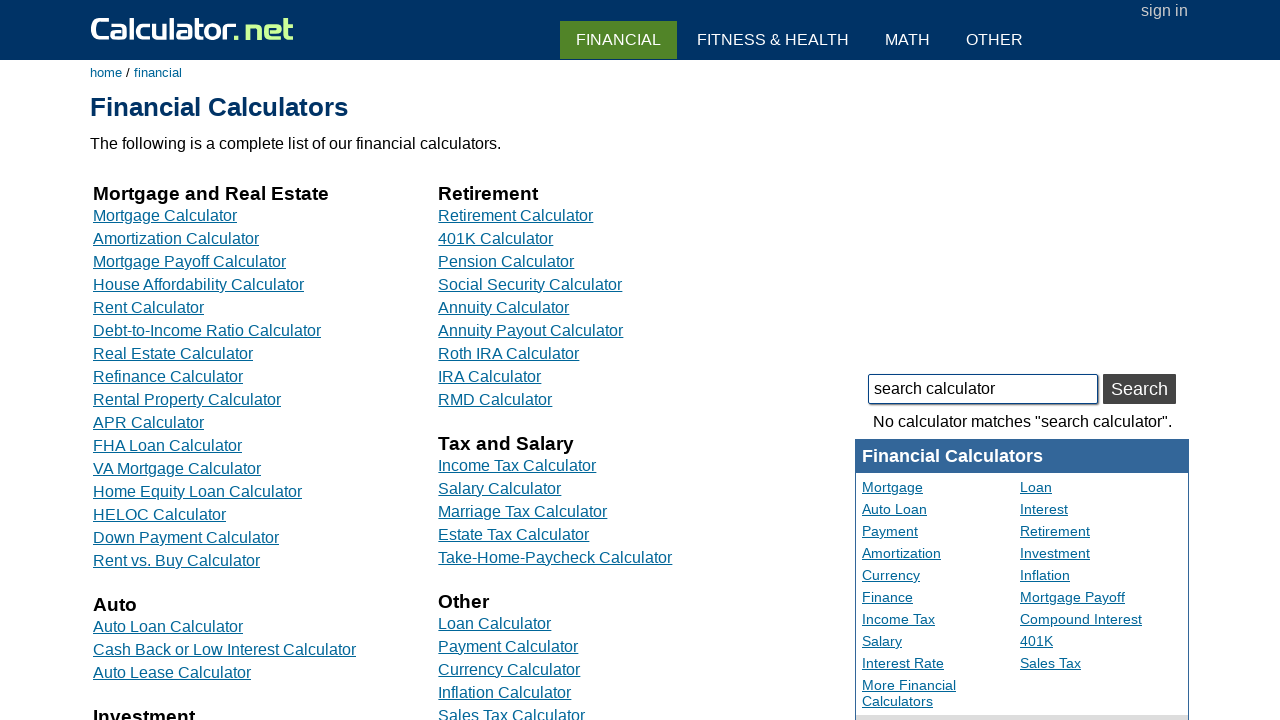